Tests scrolling functionality on the Selenium downloads page by scrolling to the bottom and back to the top of the page

Starting URL: https://www.selenium.dev/downloads/

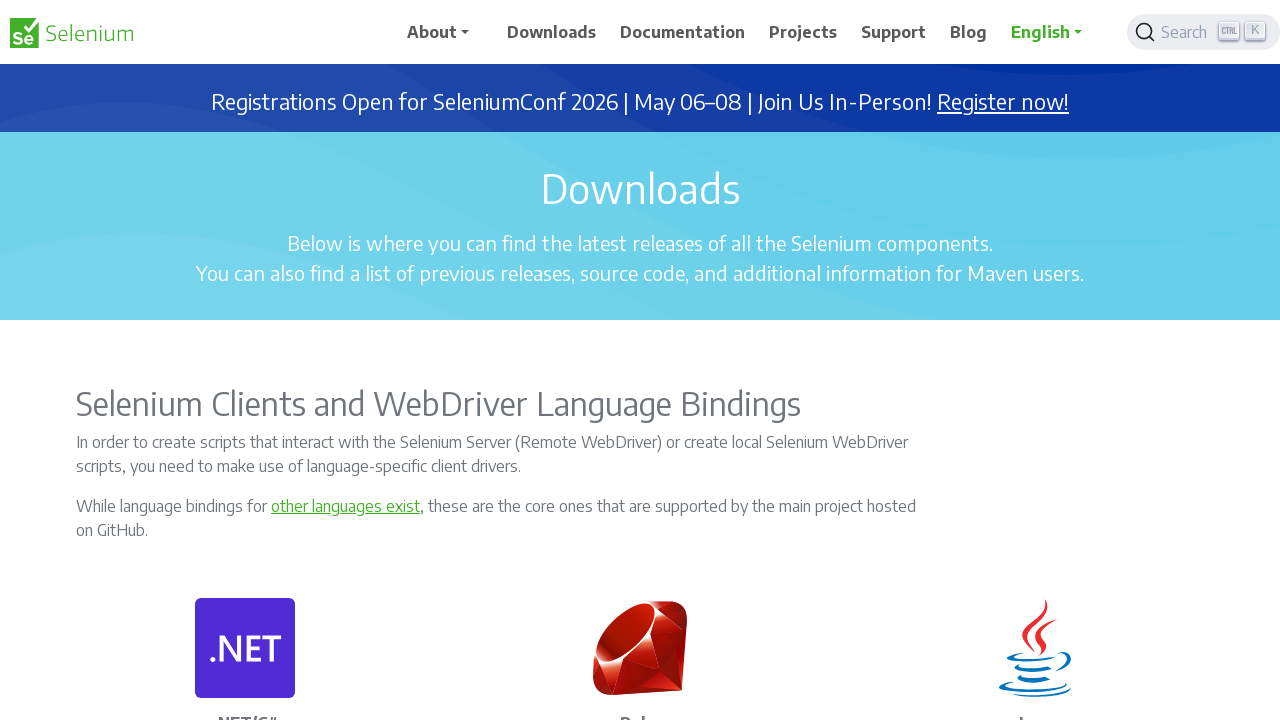

Scrolled to the bottom of the Selenium downloads page
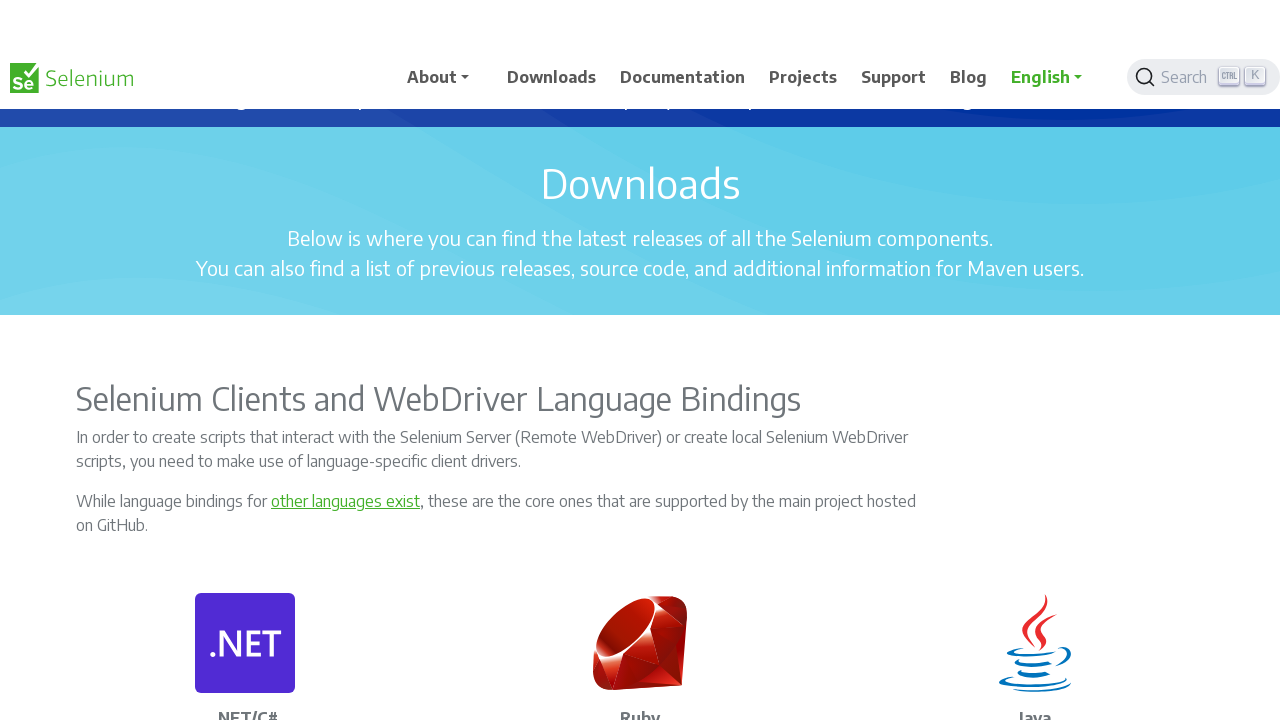

Waited 1 second for scroll to complete
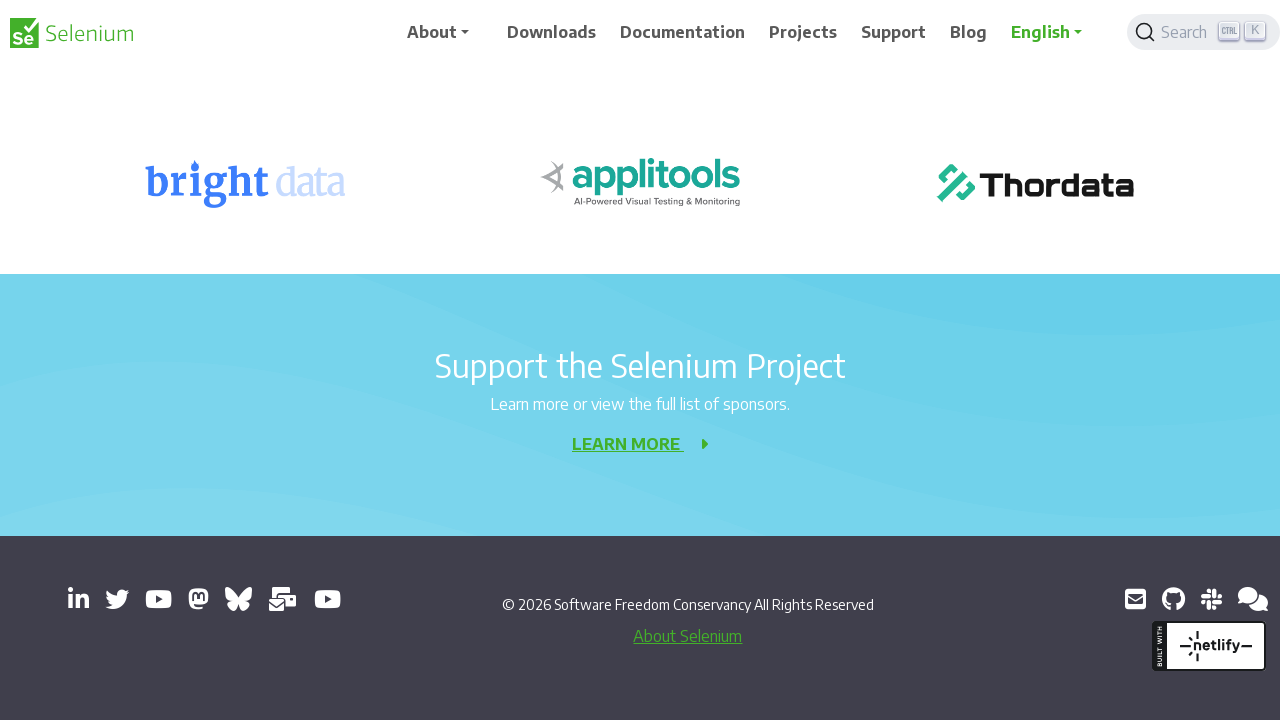

Scrolled back to the top of the page
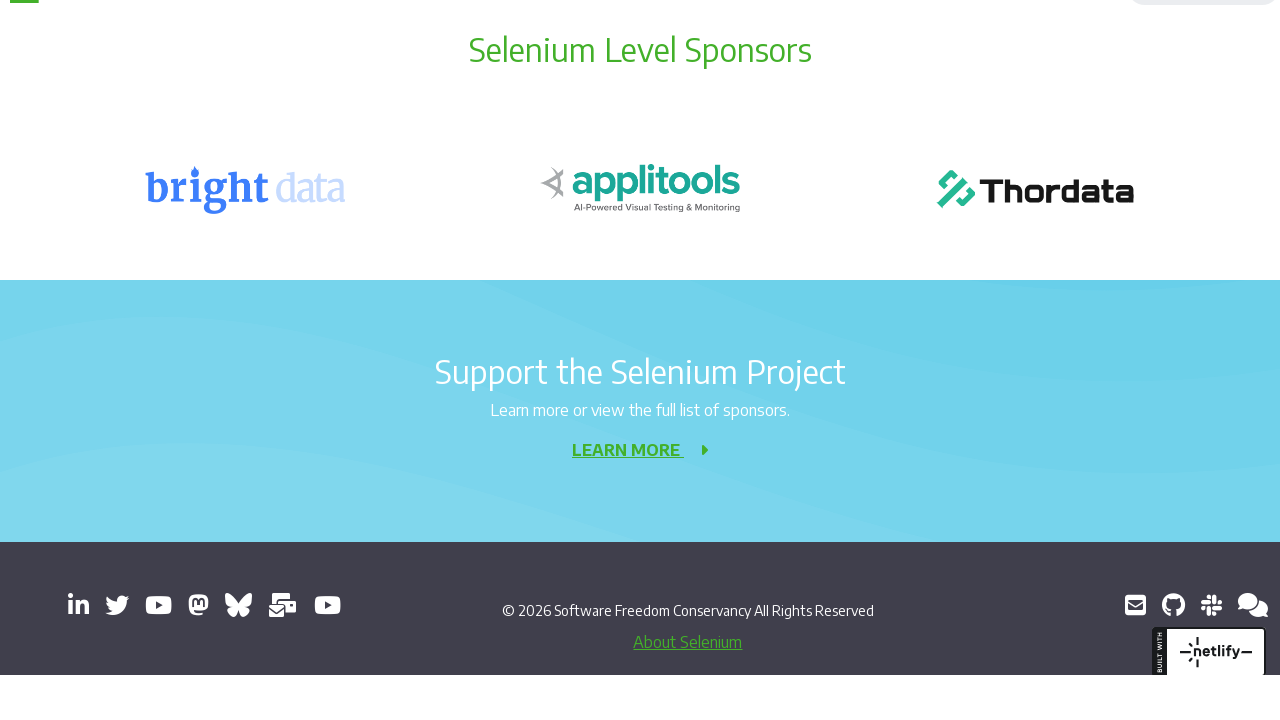

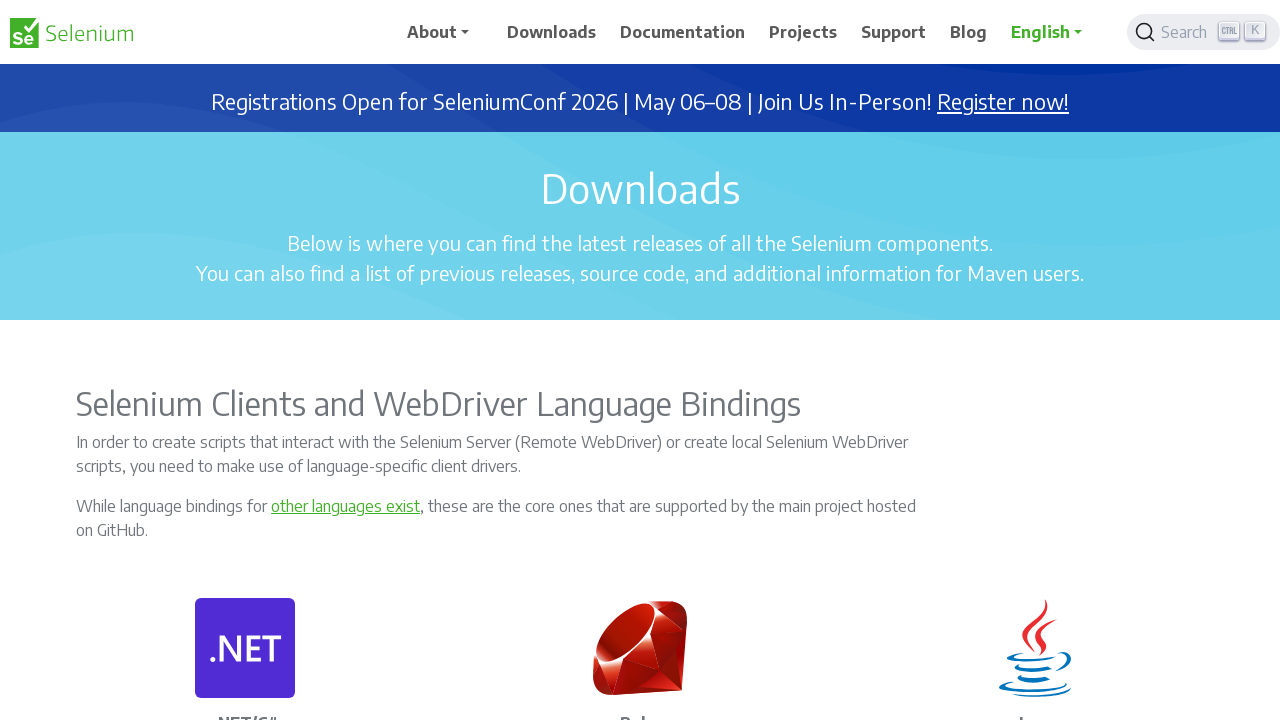